Searches for India's population data on the World Bank website and retrieves the population value

Starting URL: https://data.worldbank.org/indicator/SP.POP.TOTL

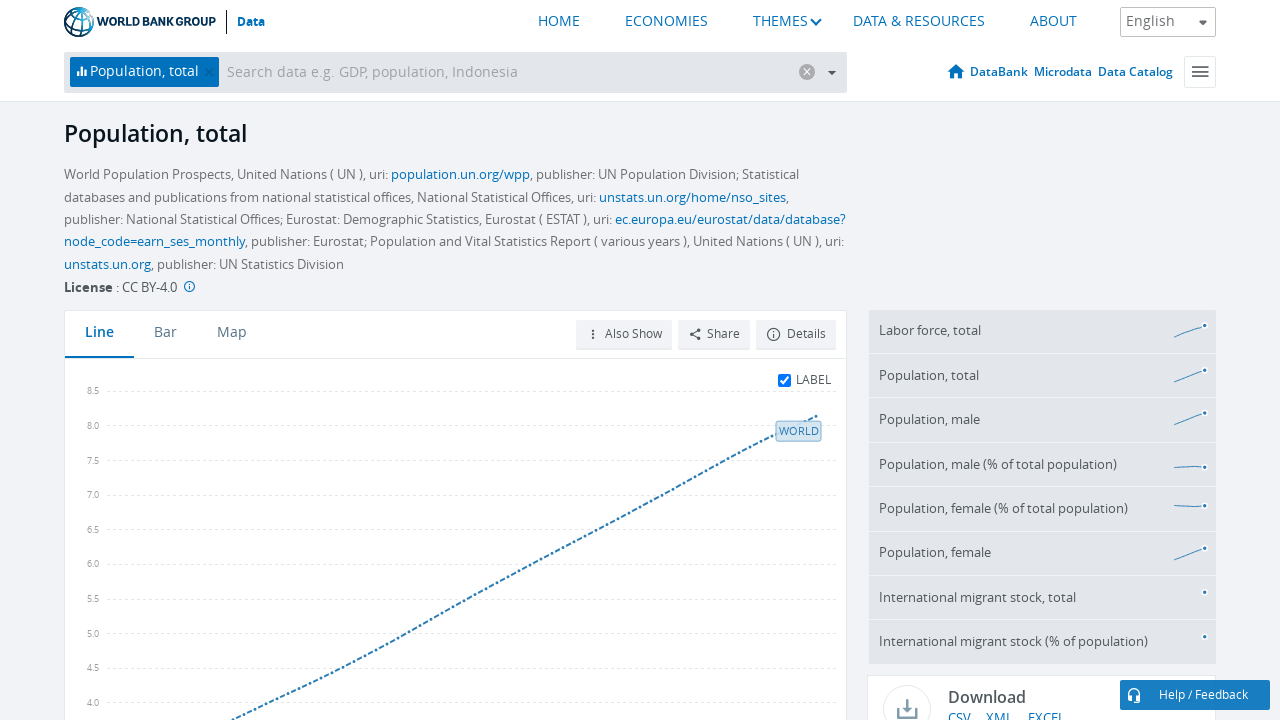

Filled search field with 'India' on input[placeholder='Search data e.g. GDP, population, Indonesia']
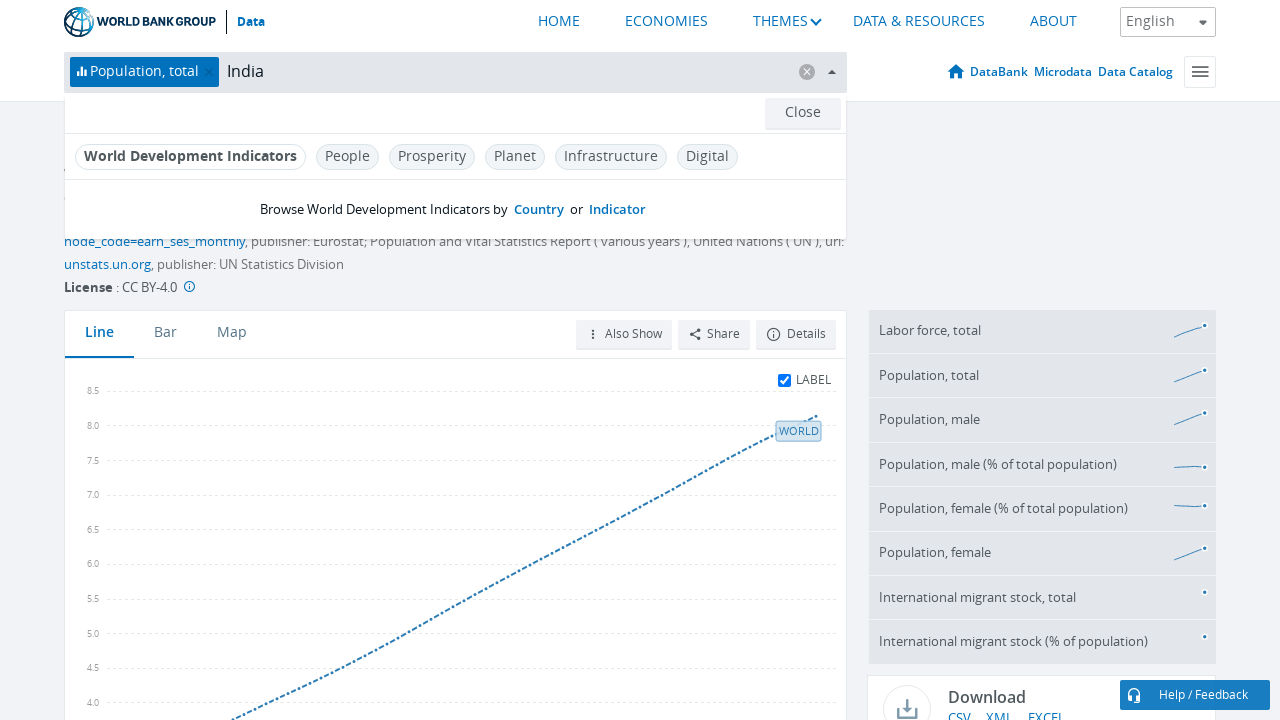

Pressed Enter to submit search for India on input[placeholder='Search data e.g. GDP, population, Indonesia']
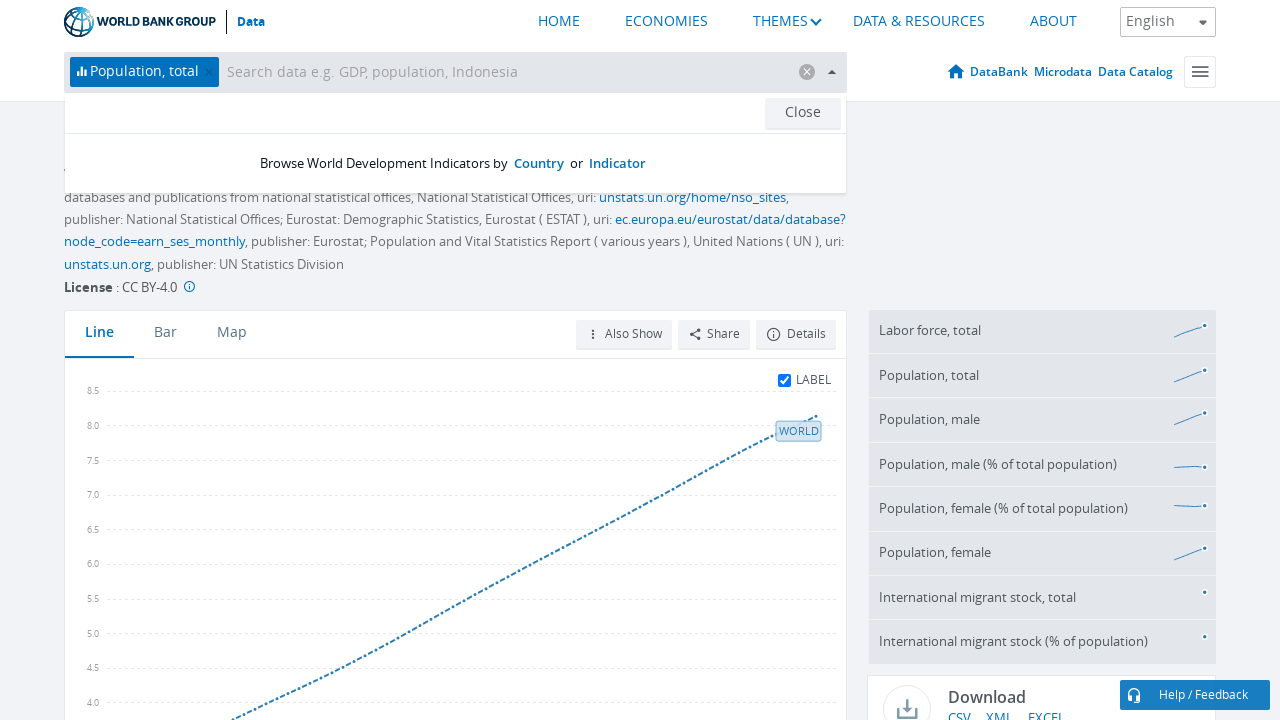

Search results loaded and India data element appeared
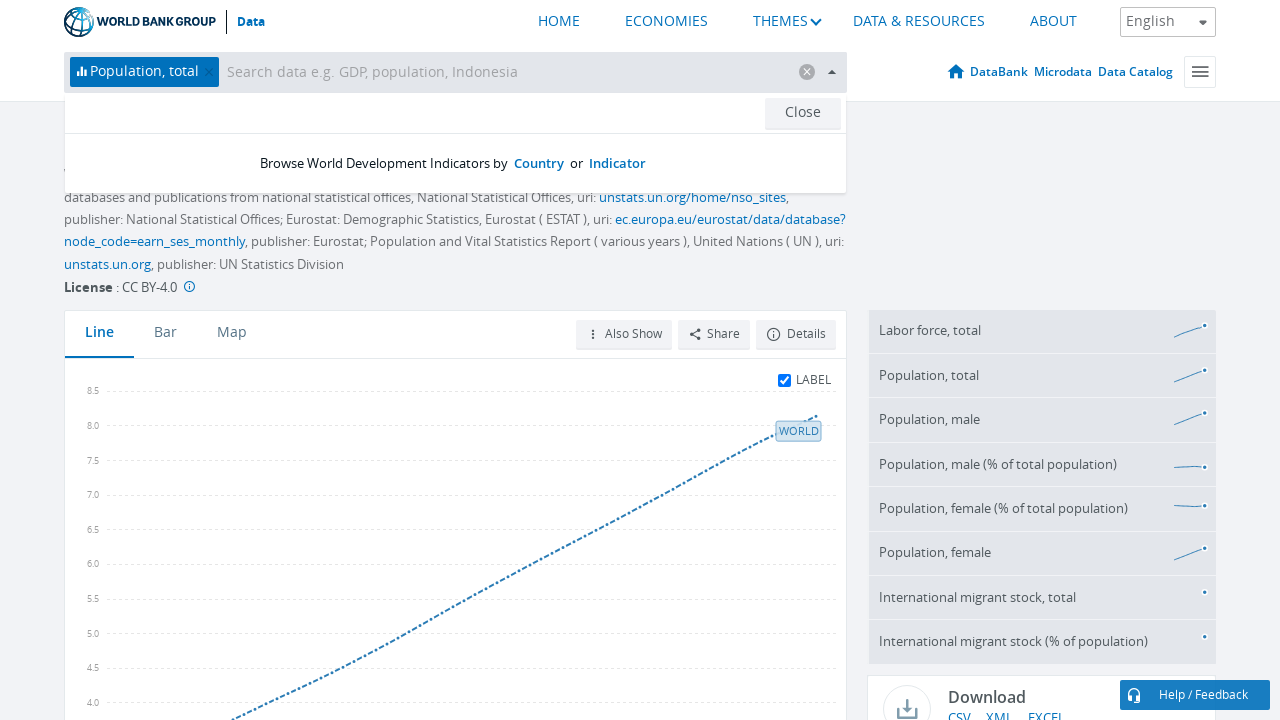

Located India's population data element
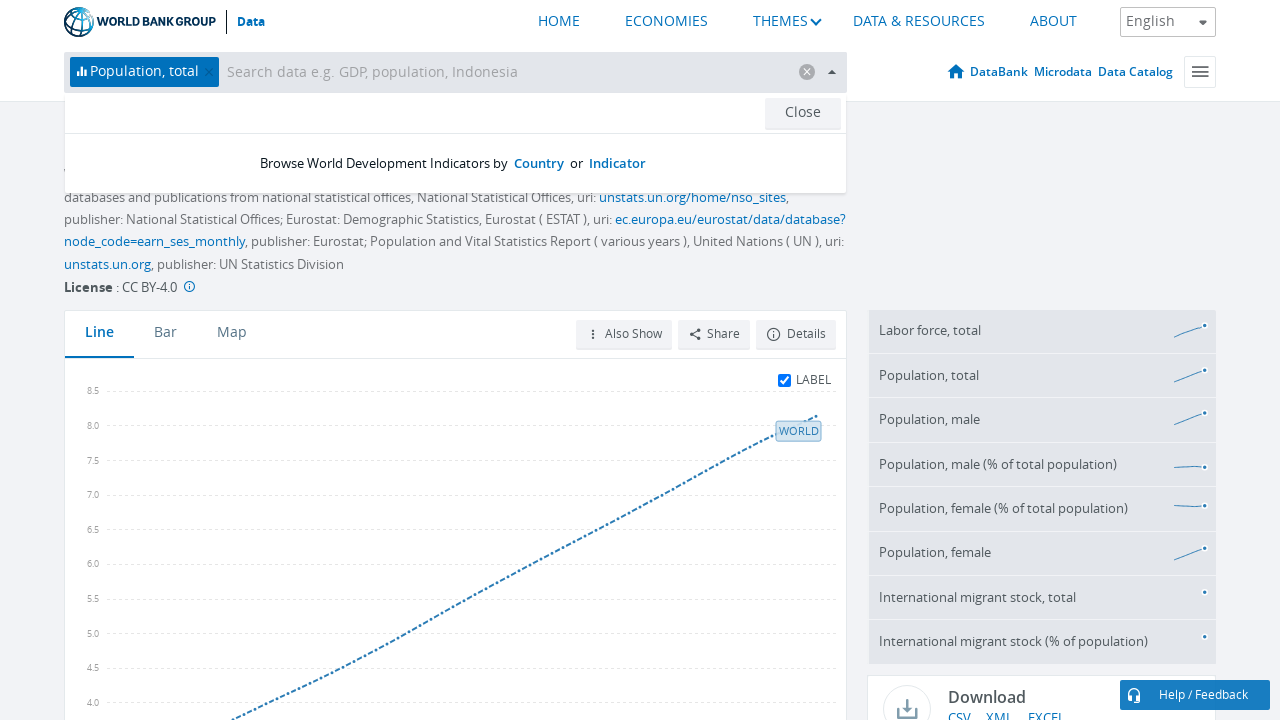

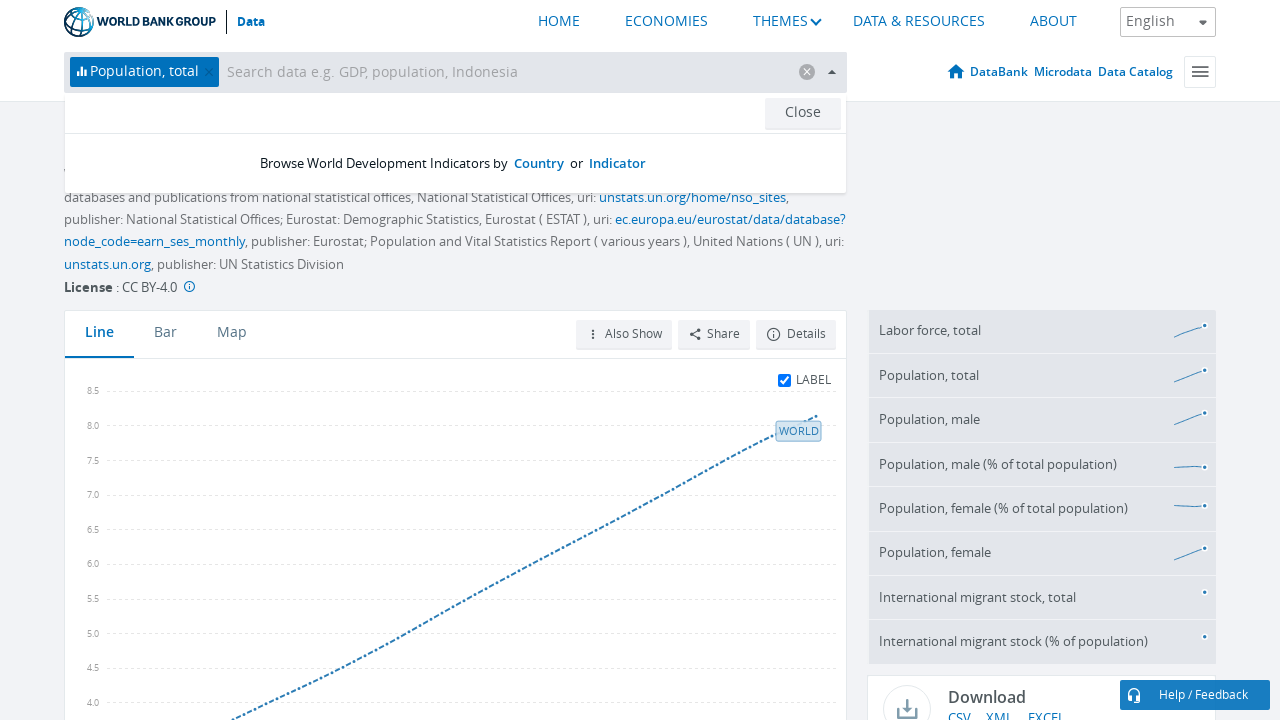